Tests that searching with special symbols like #, @, % returns no results.

Starting URL: https://prozorro.gov.ua/en

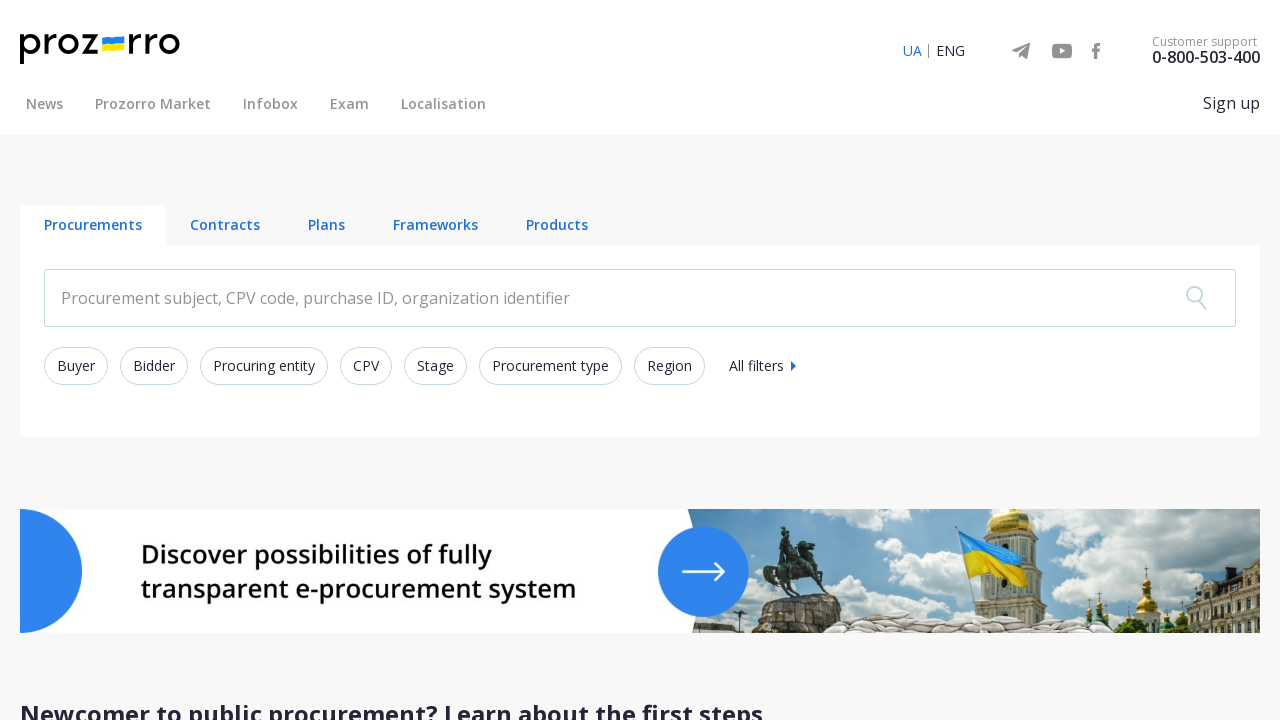

Navigated to Prozorro homepage
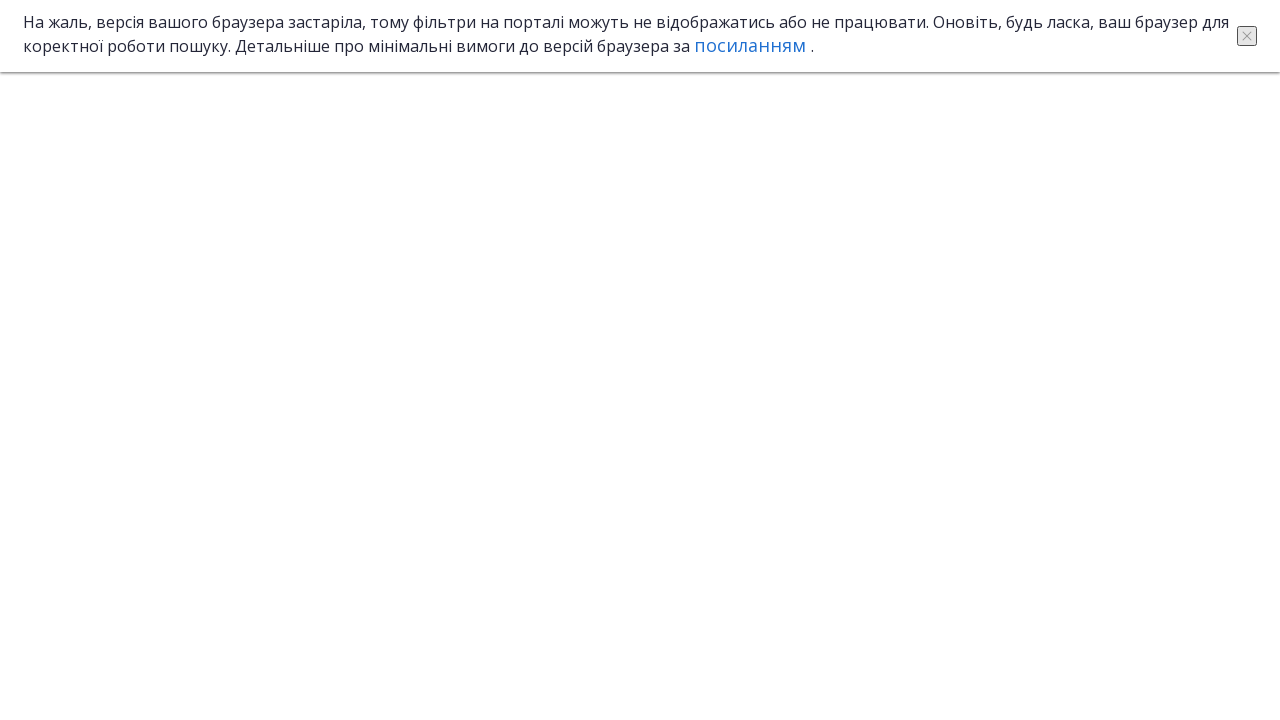

Located search input field
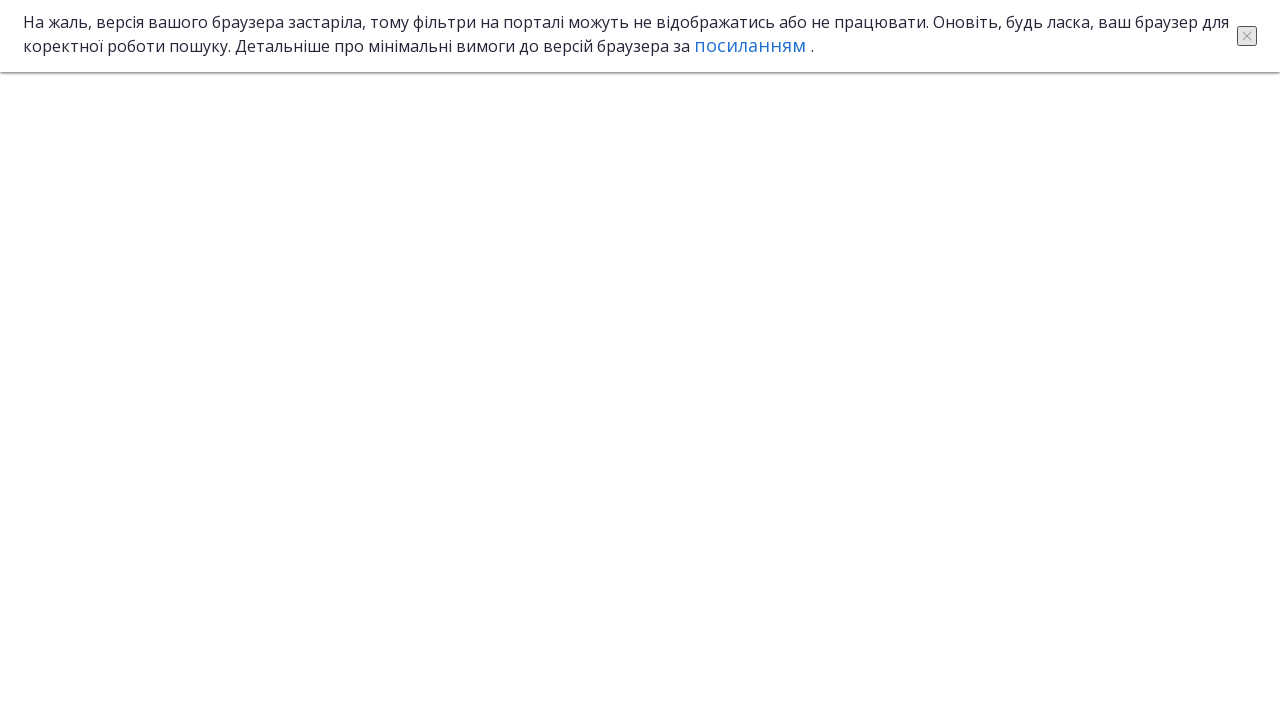

Cleared search input field on input.search-text__input
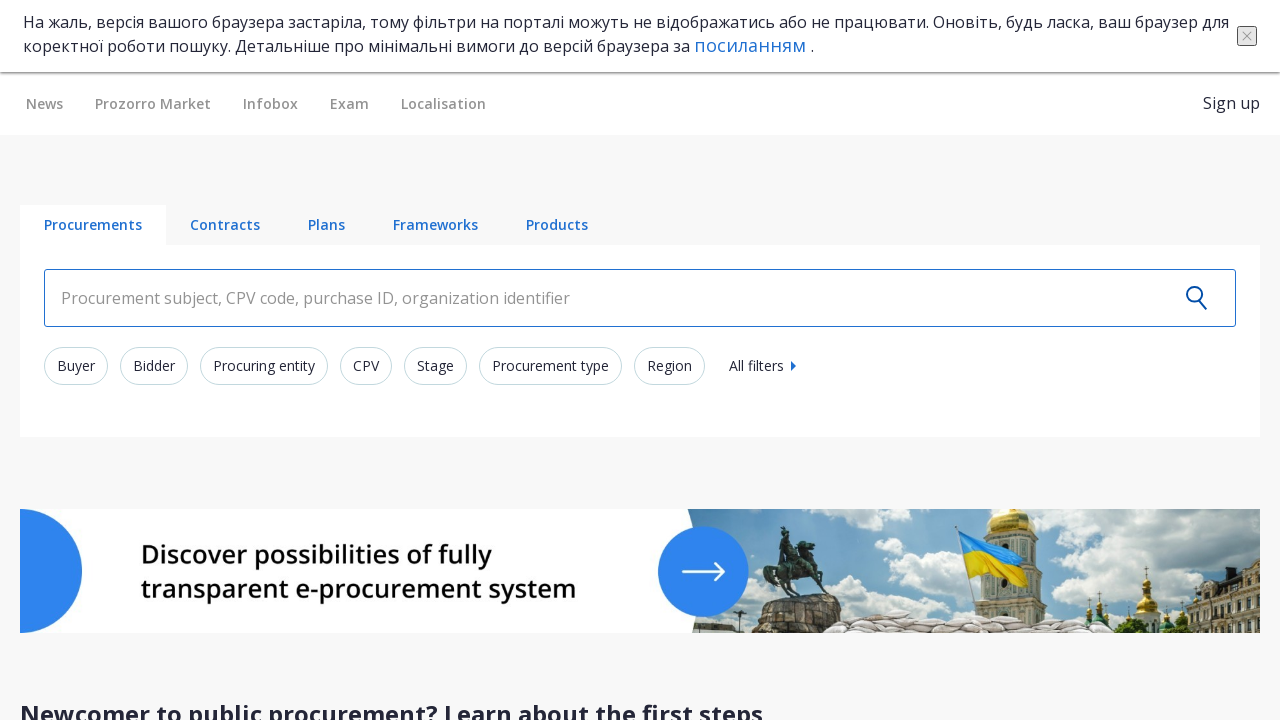

Filled search field with special symbol '#' on input.search-text__input
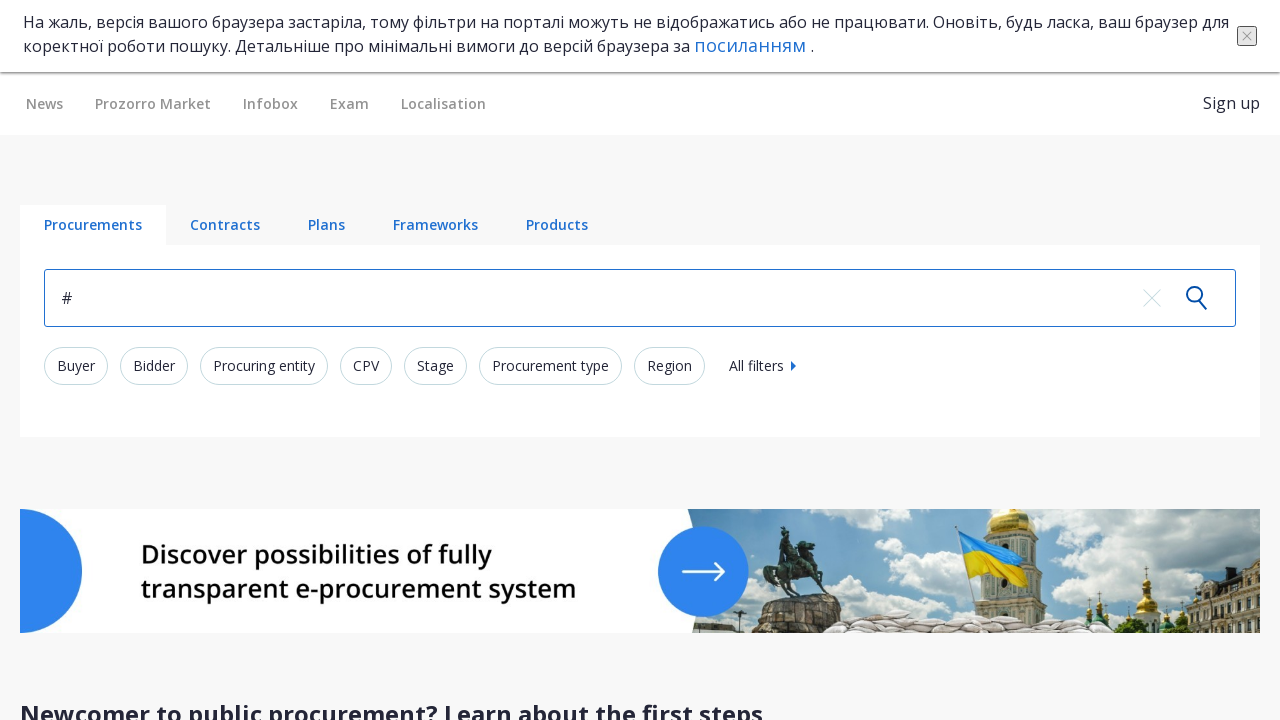

Pressed Enter to submit search with special symbol on input.search-text__input
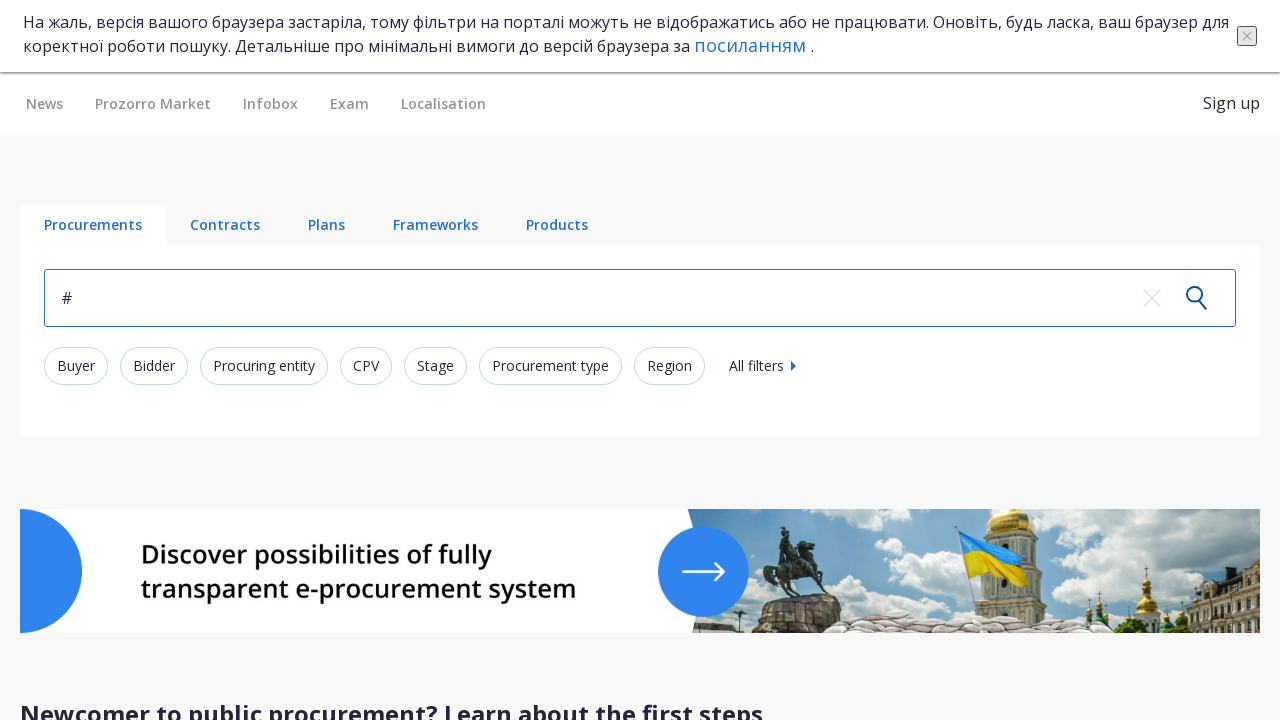

Waited for page to load and network to be idle
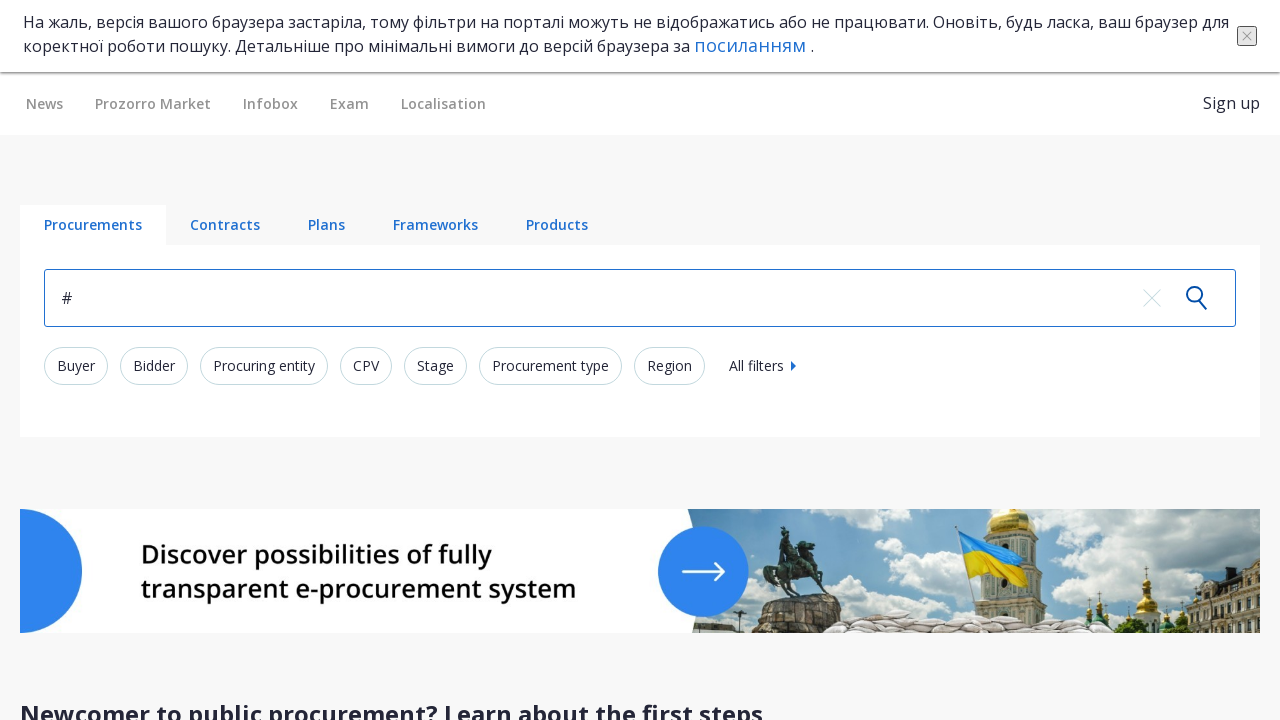

Located search result cards
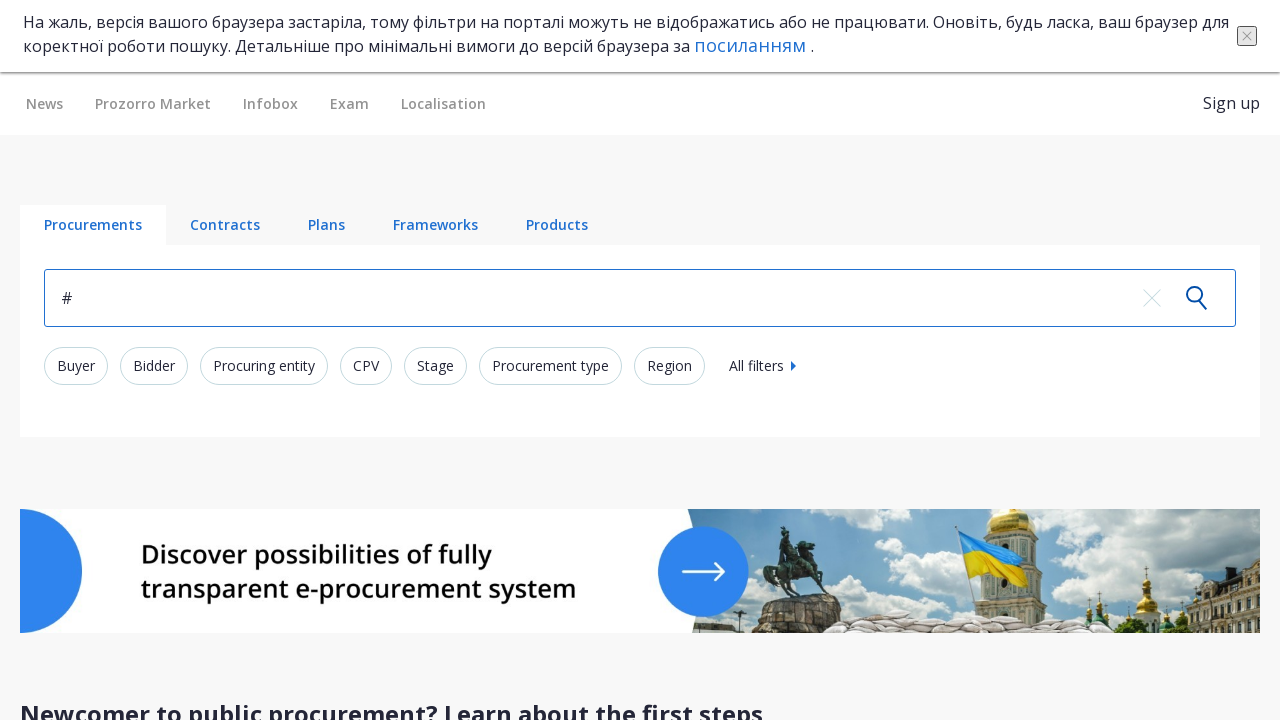

Verified that searching with '#' returns no results
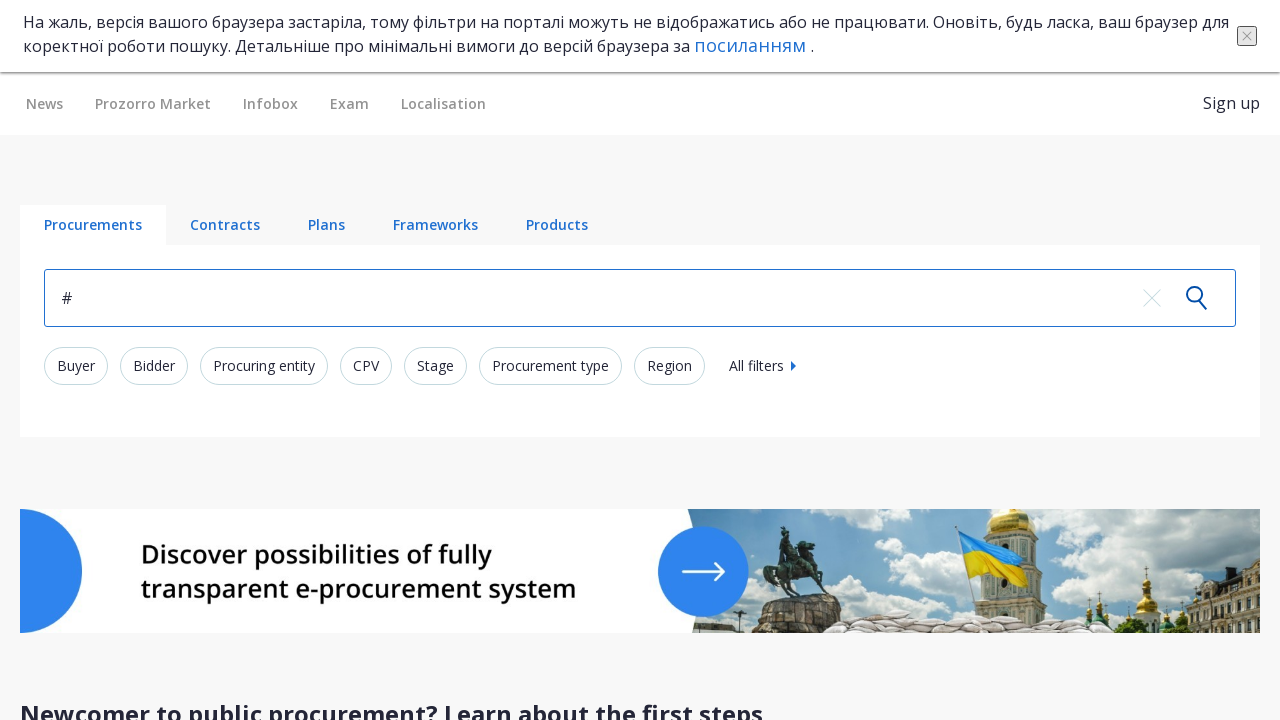

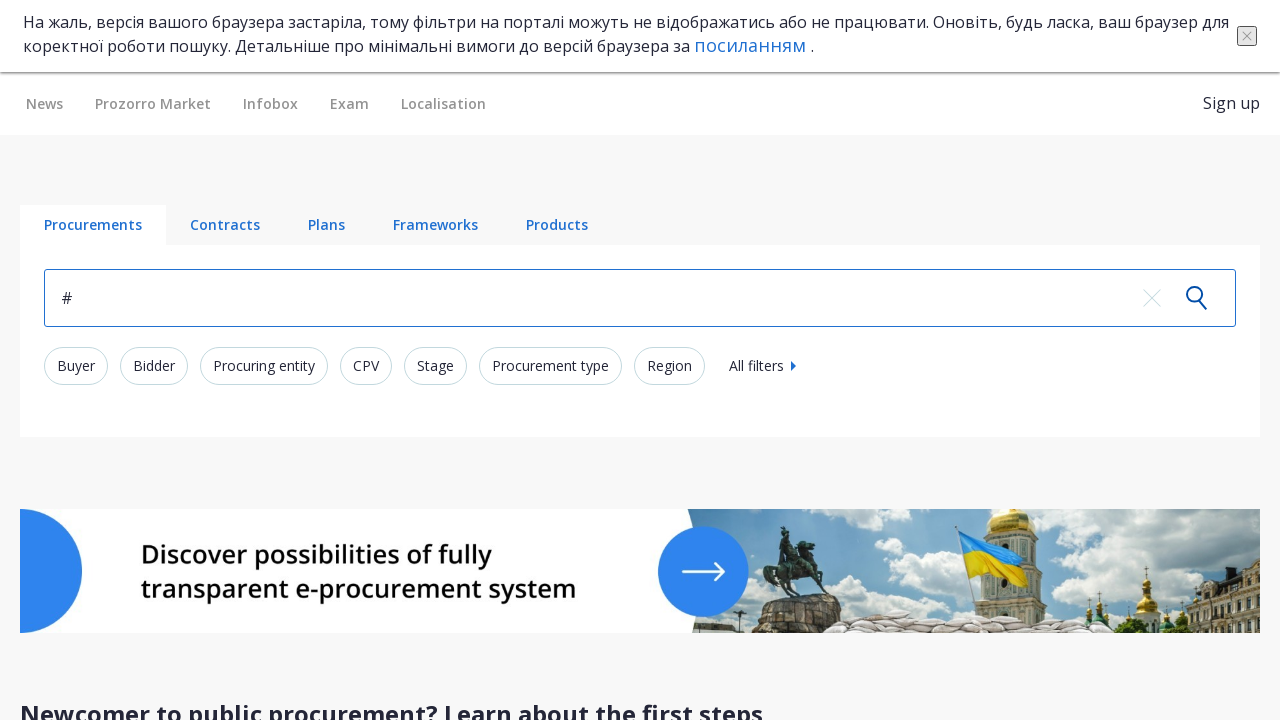